Tests dynamic autocomplete dropdown by typing partial text, selecting from suggestions using keyboard navigation, and verifying the selection

Starting URL: https://codenboxautomationlab.com/practice/

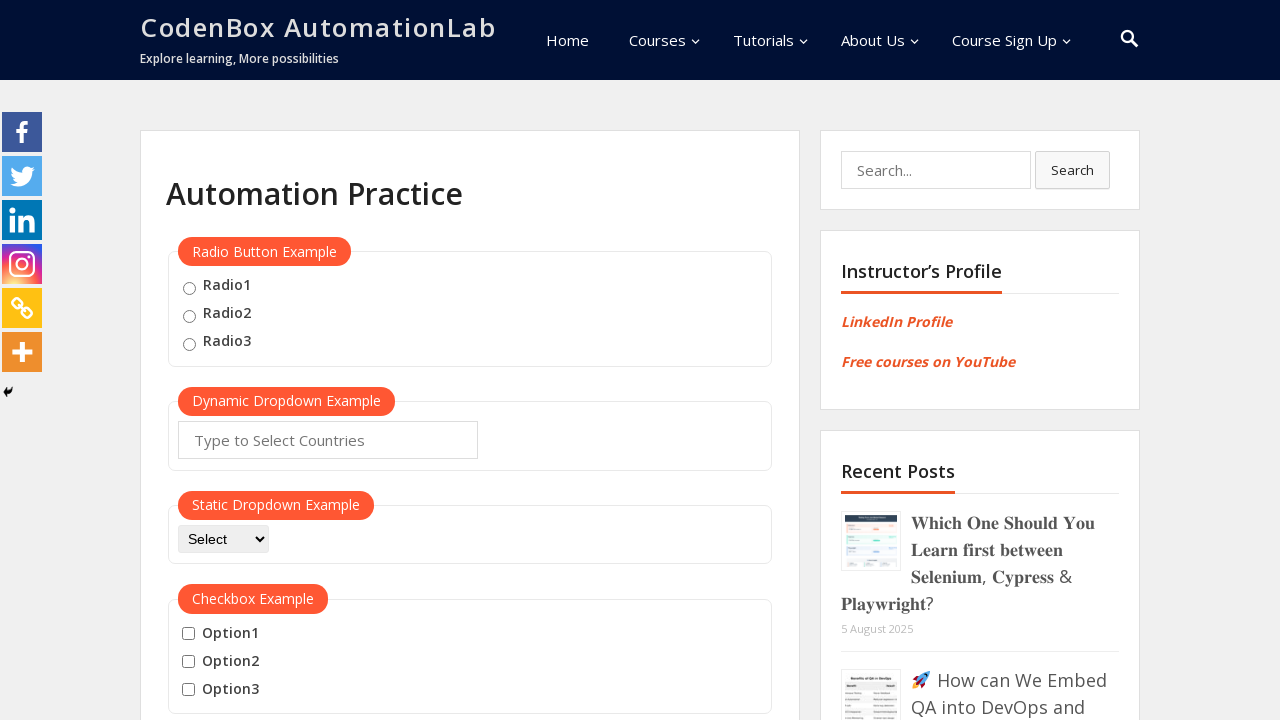

Filled autocomplete field with 'ua' on #autocomplete
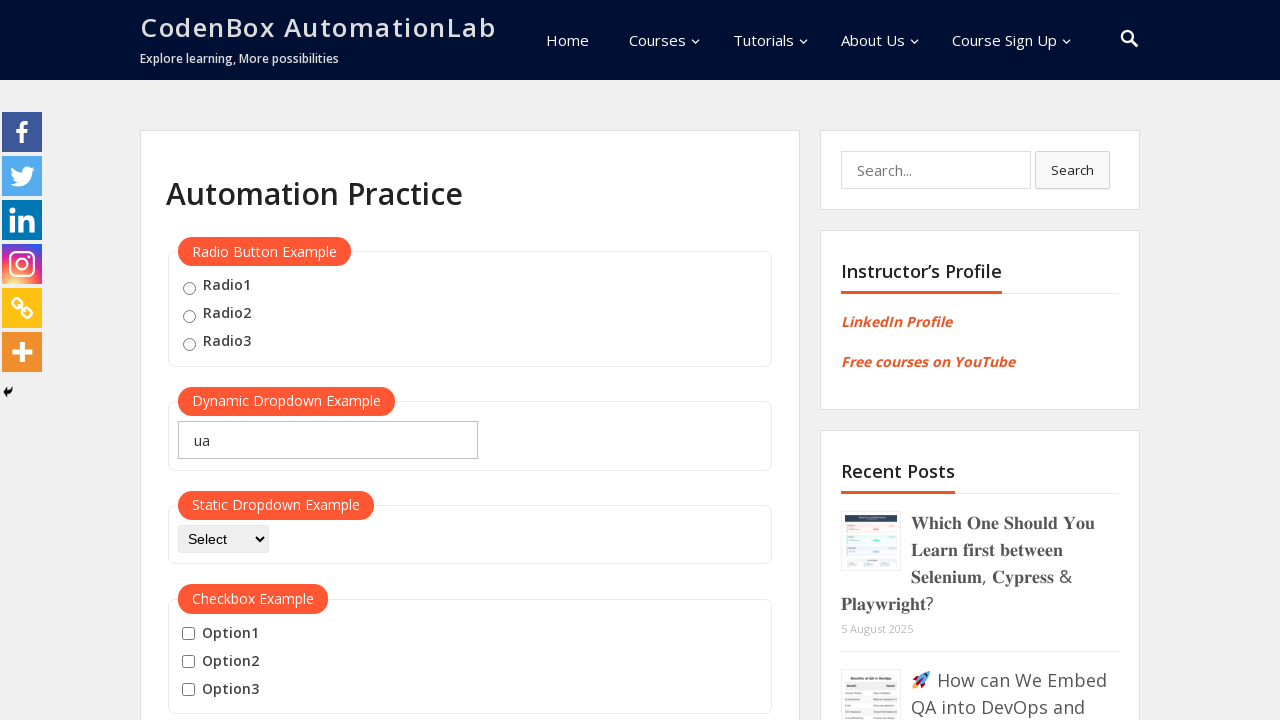

Waited for autocomplete suggestions to appear
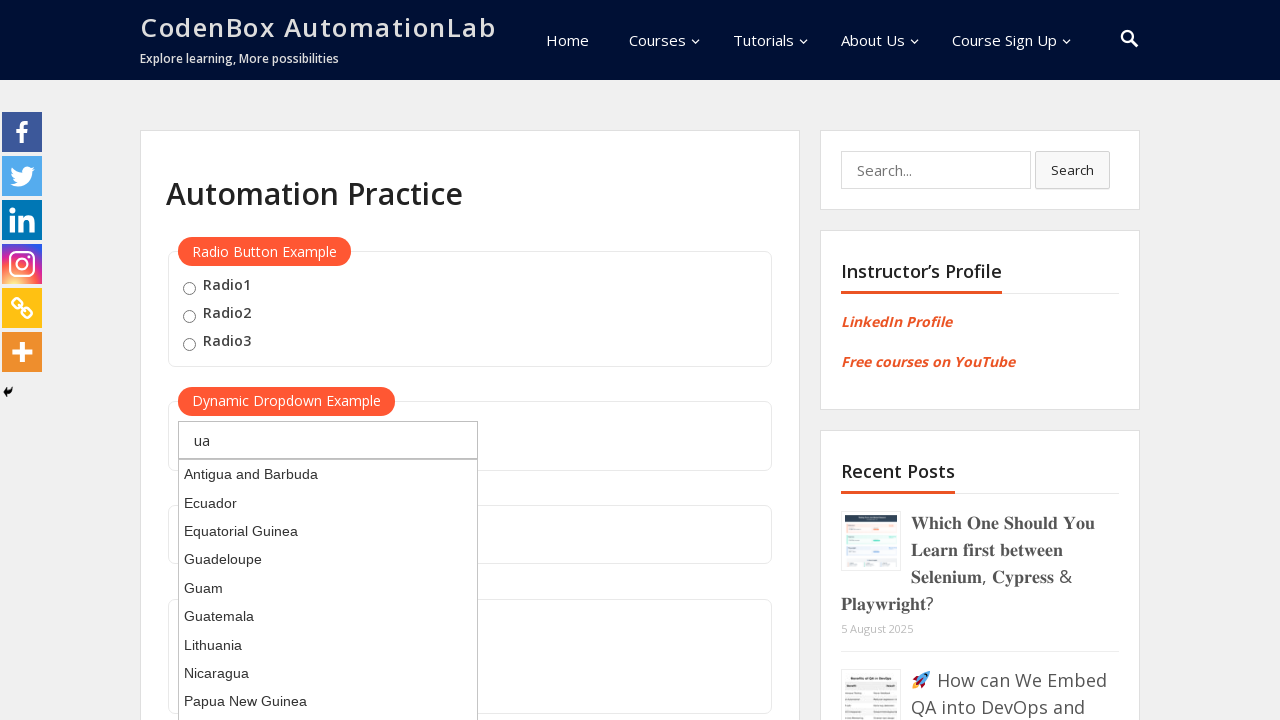

Pressed ArrowDown to navigate to first suggestion on #autocomplete
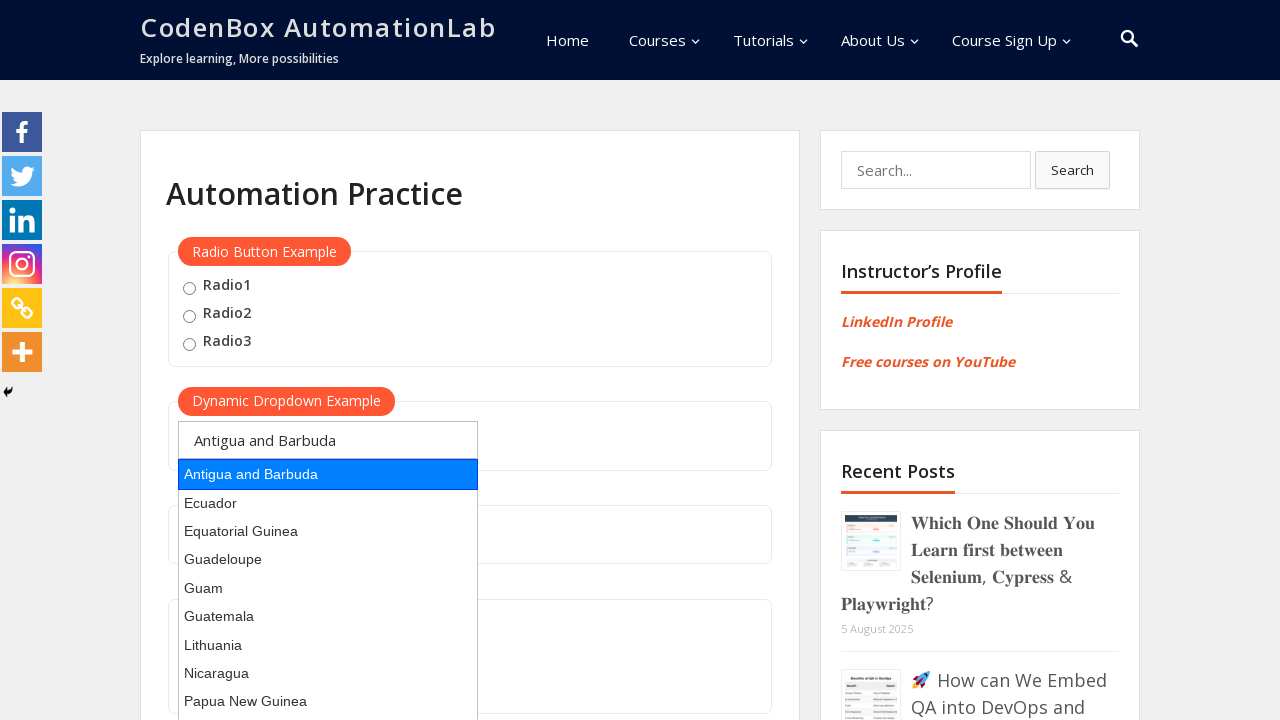

Pressed Enter to select the highlighted suggestion on #autocomplete
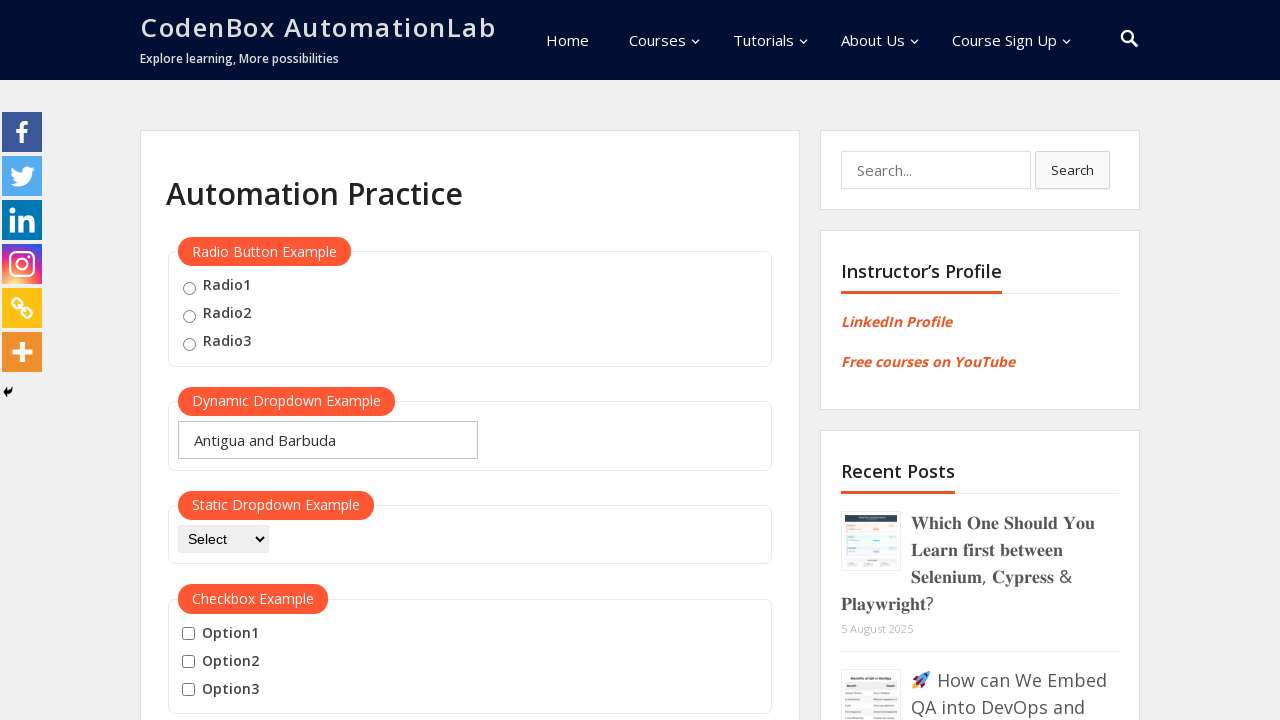

Retrieved input value to verify selection
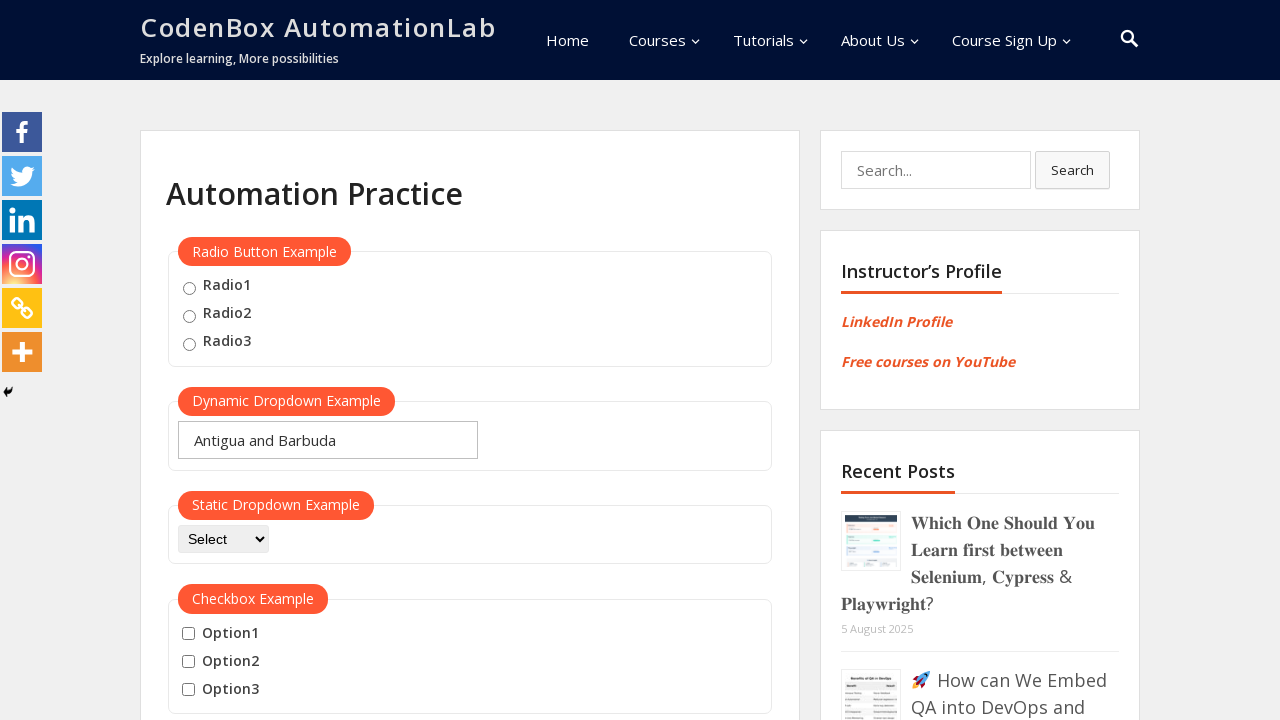

Verified input contains 'ua' - assertion passed
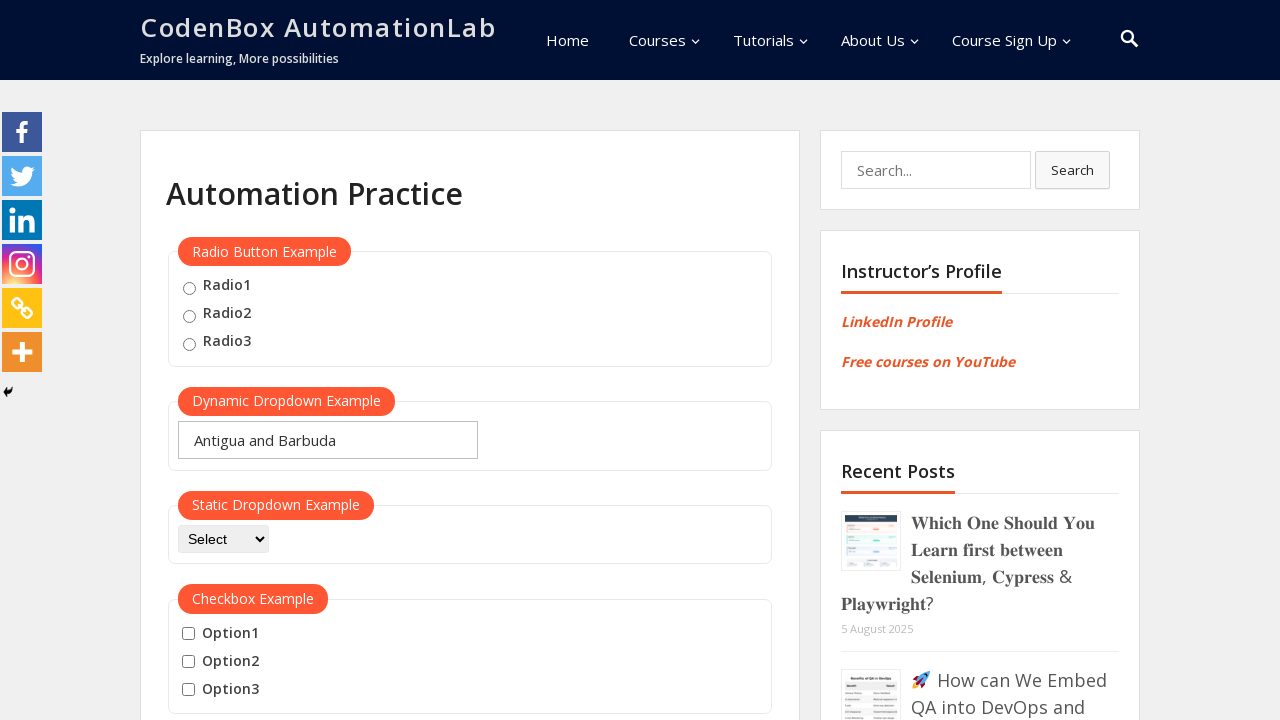

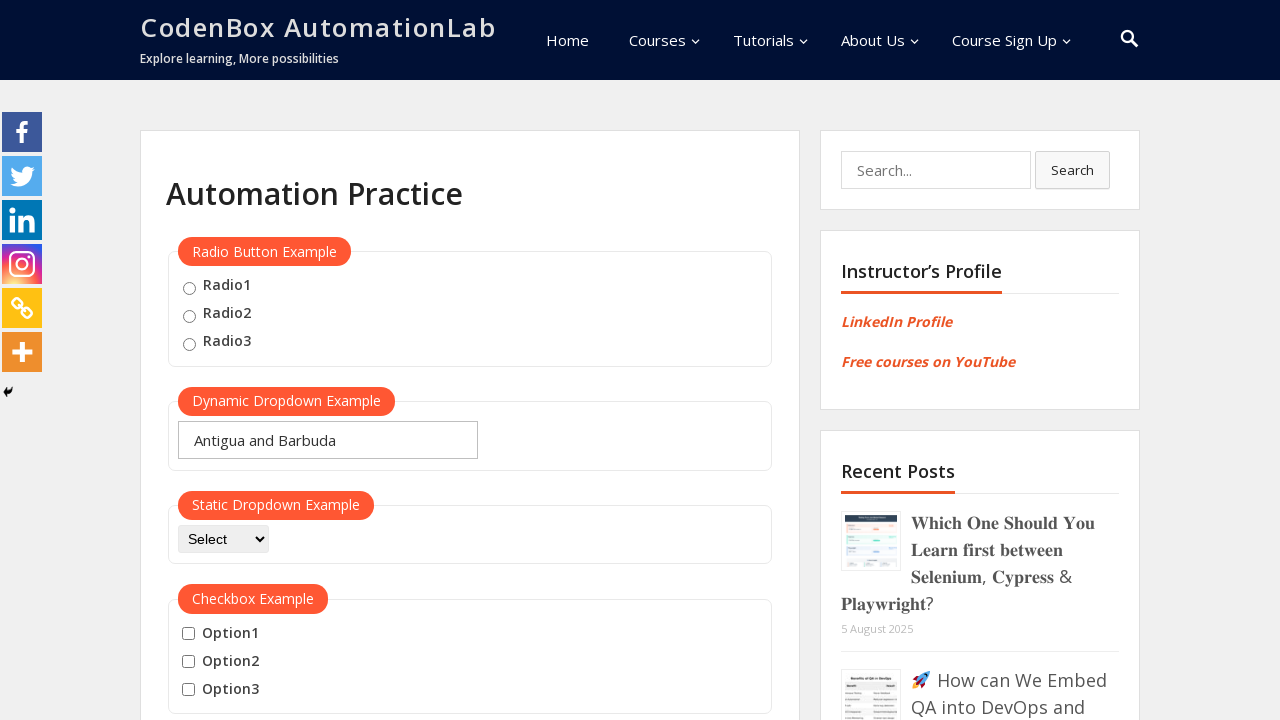